Tests navigation and title verification by clicking the A/B Testing link, verifying the page title, then navigating back and verifying the homepage title

Starting URL: https://practice.cydeo.com

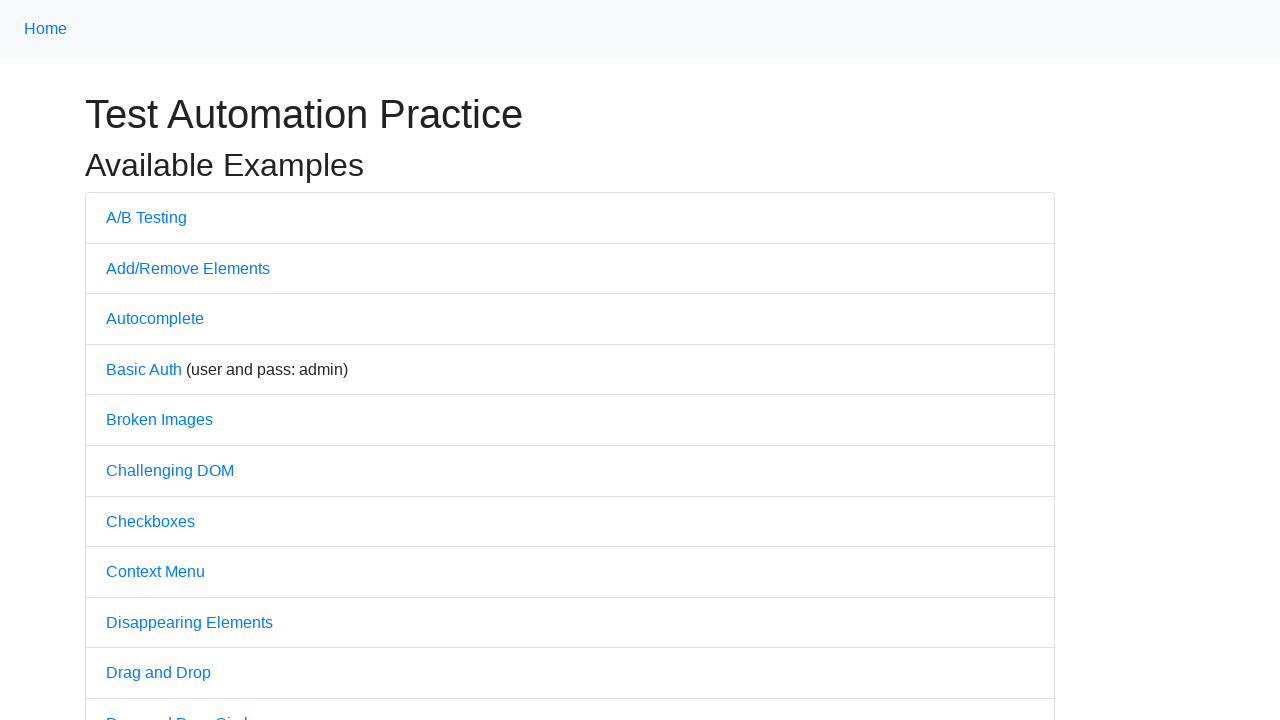

Clicked on A/B Testing link at (146, 217) on text=A/B Testing
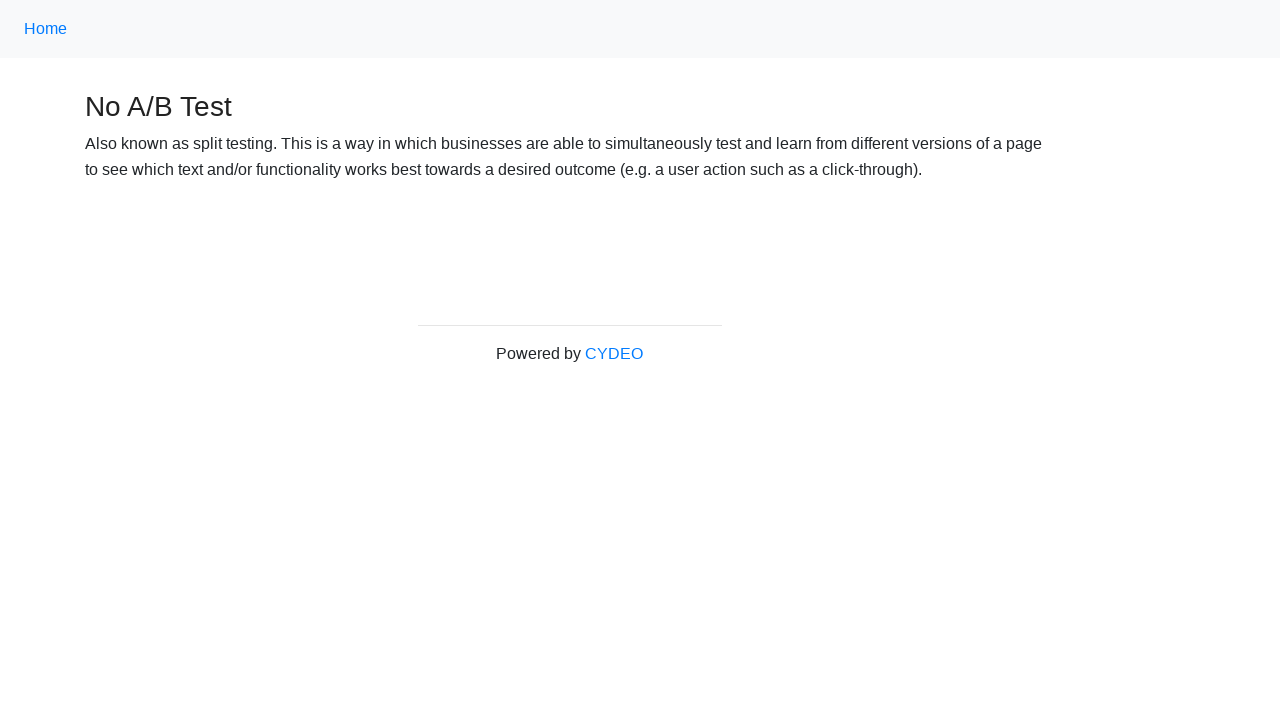

Waited for network idle after clicking A/B Testing link
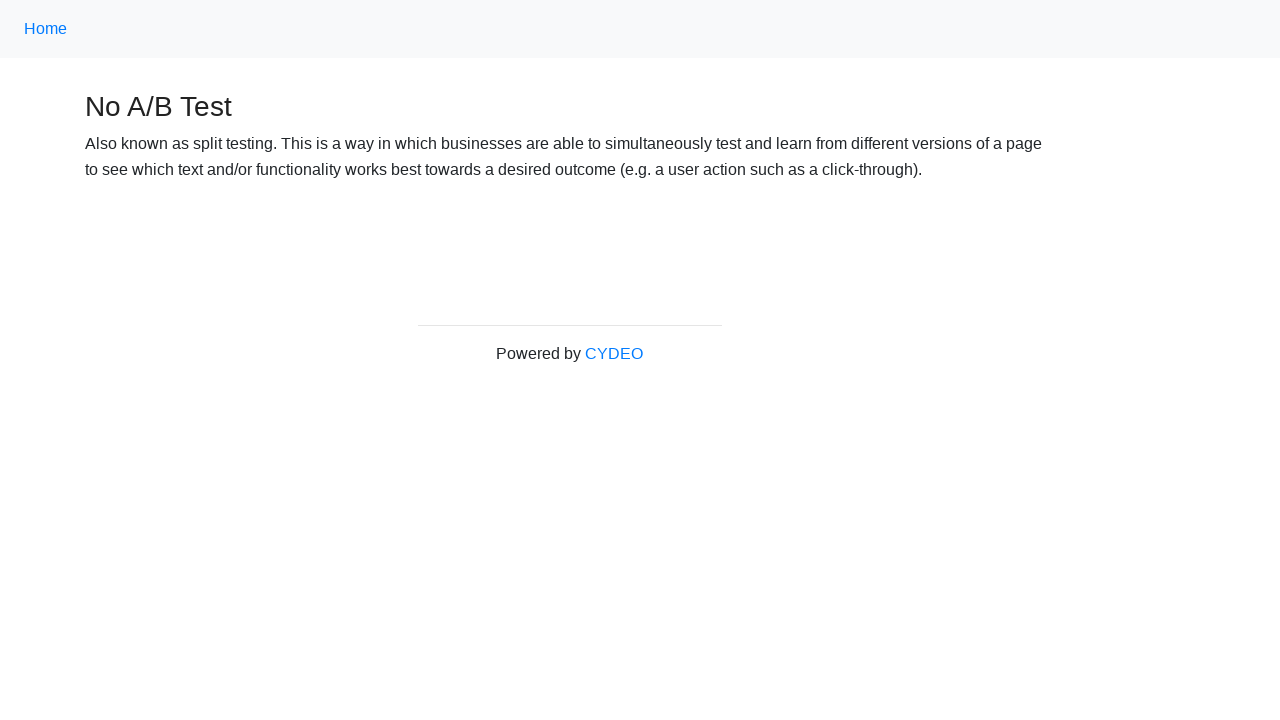

Verified page title is 'No A/B Test'
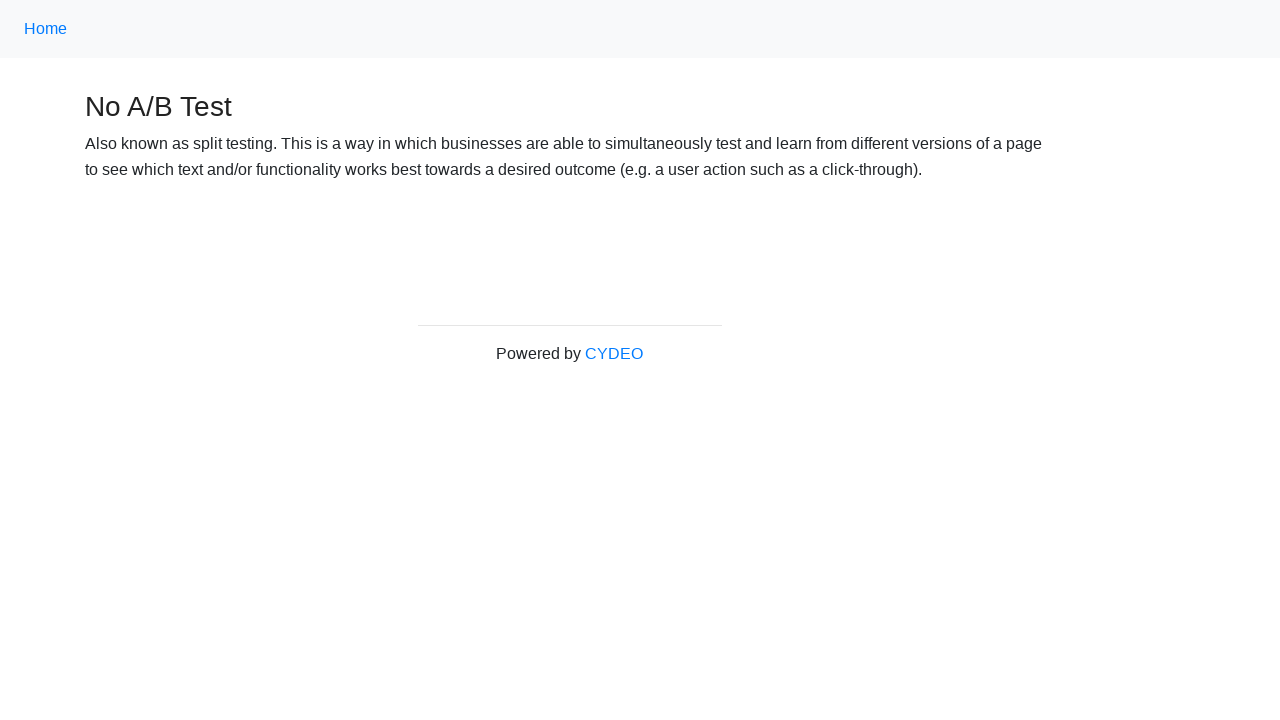

Navigated back to previous page
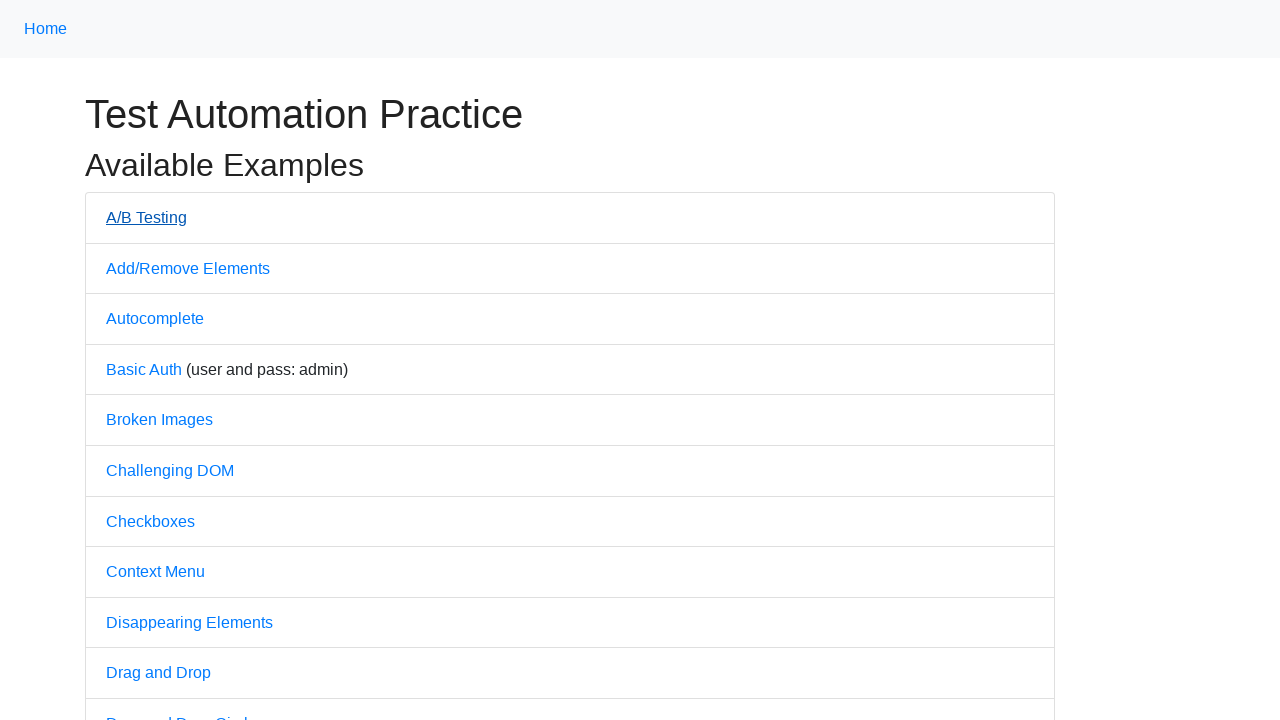

Waited for network idle after navigating back
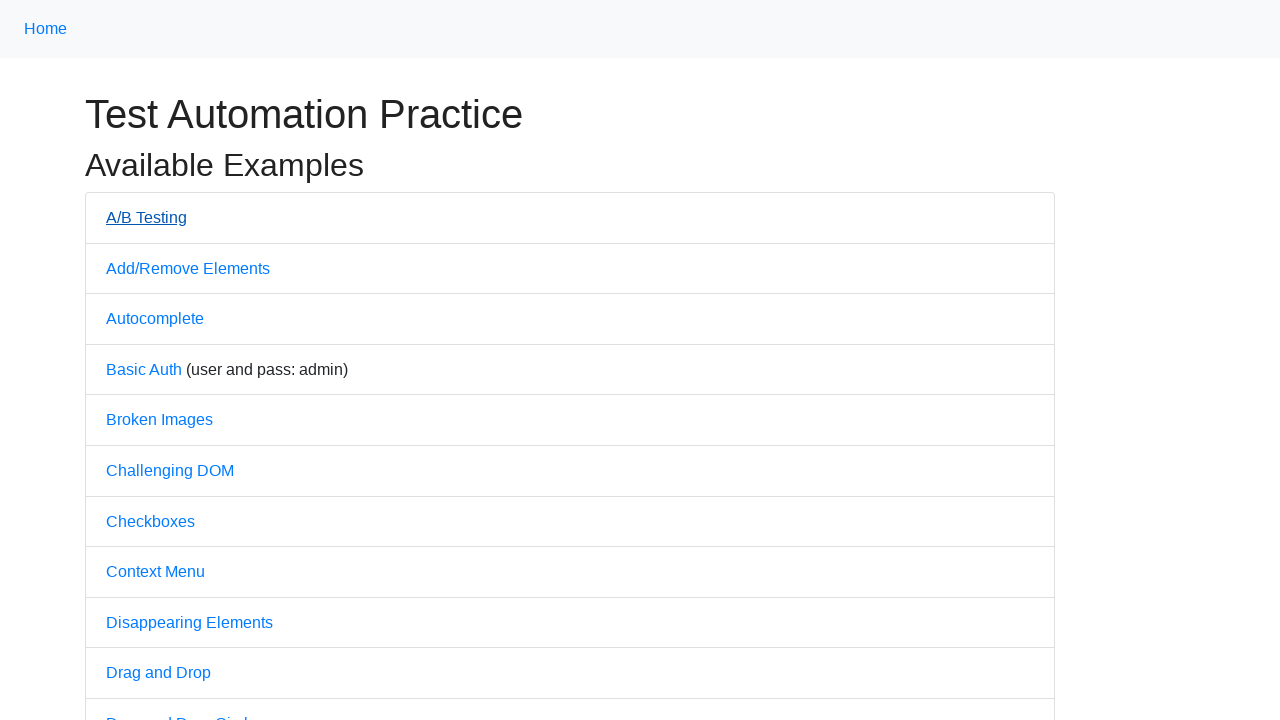

Verified homepage title is 'Practice'
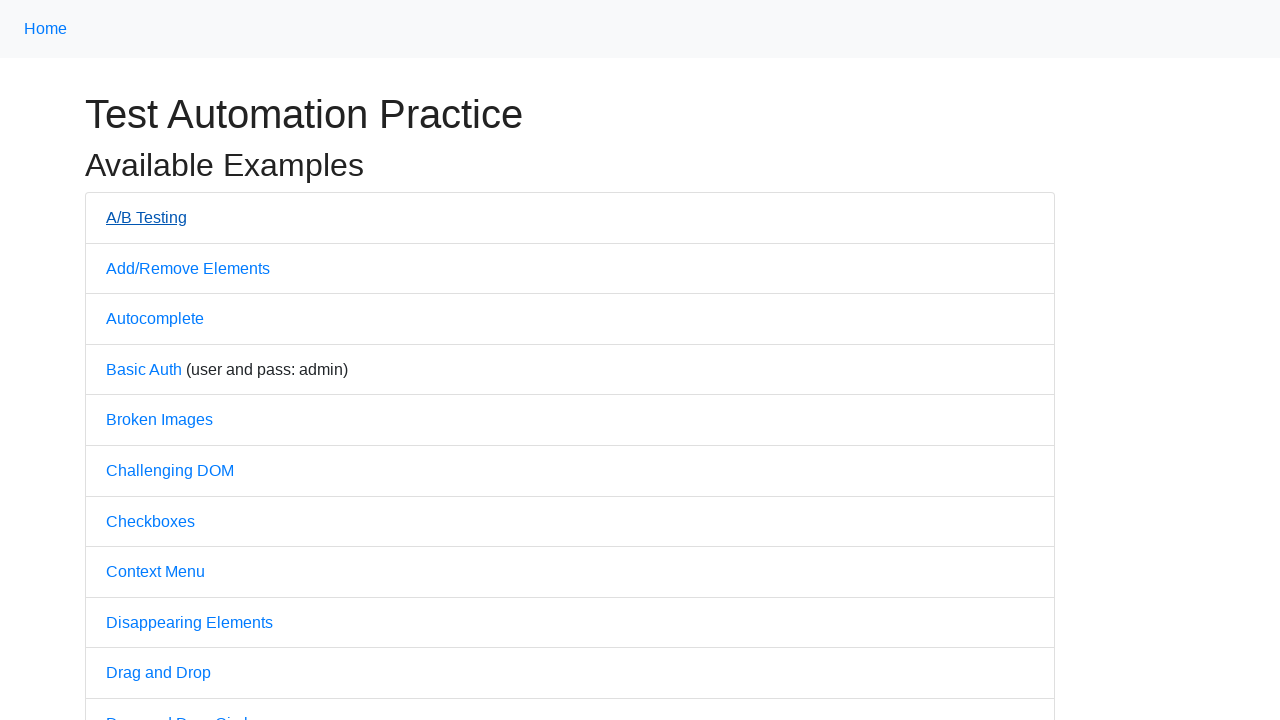

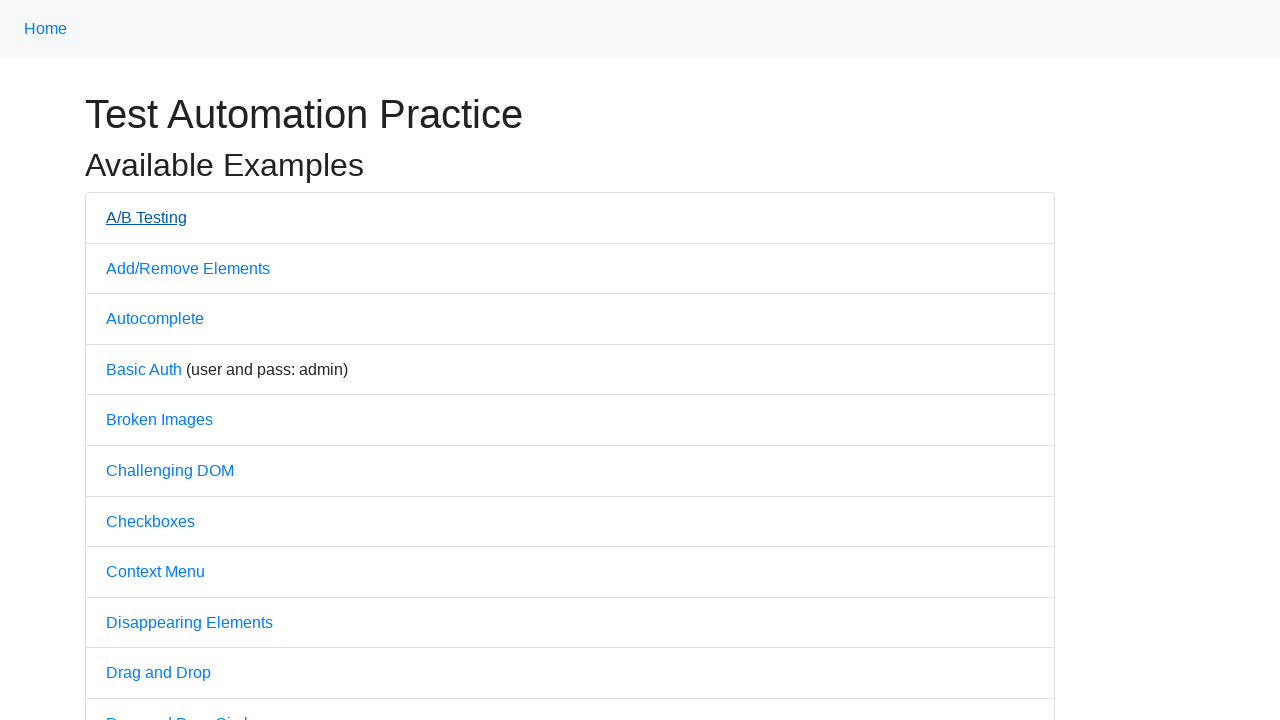